Navigates to the GorillaLogic homepage and waits for it to load. Originally an accessibility test using AxeBuilder, but translated to basic page load verification.

Starting URL: https://gorillalogic.com/

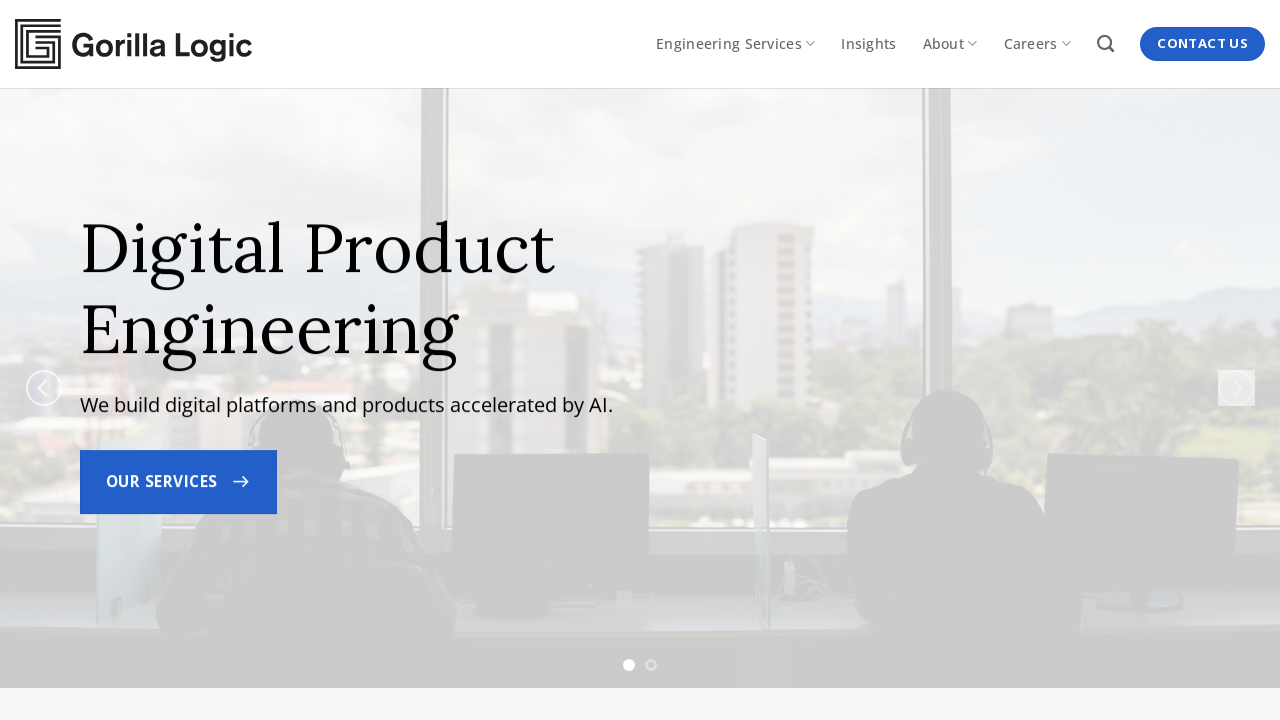

Waited for network idle state - page fully loaded
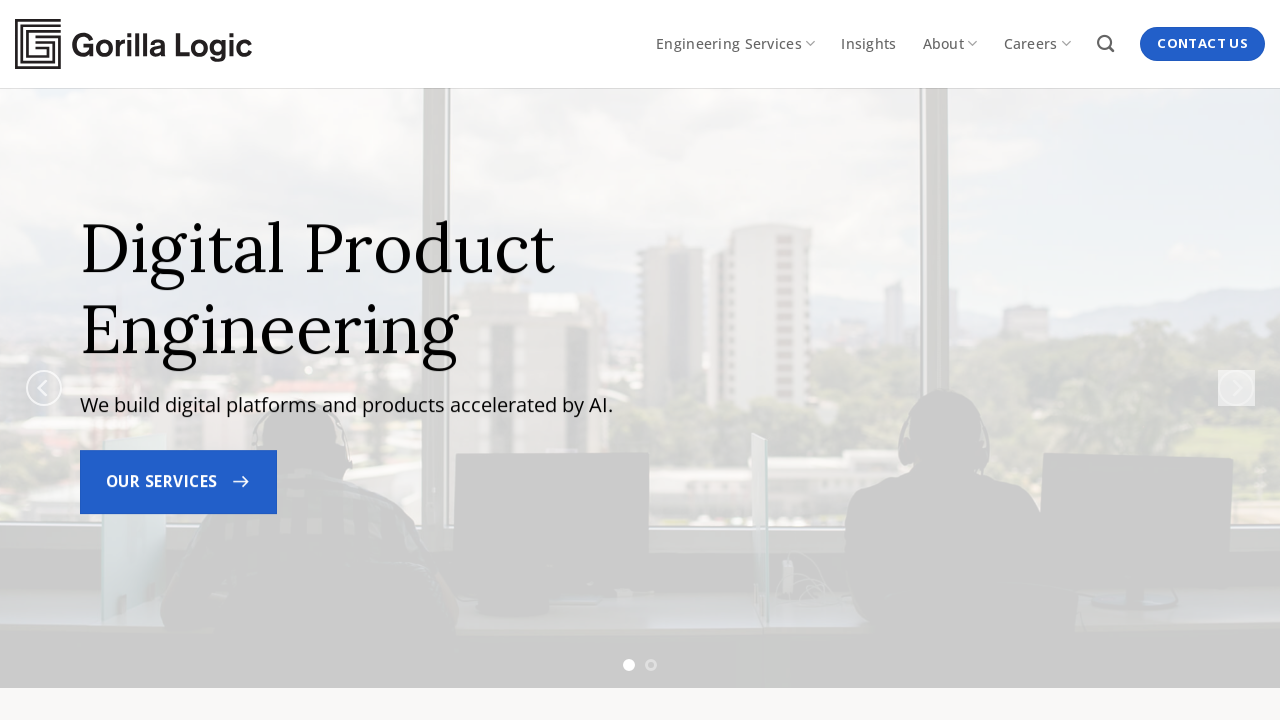

Verified body element is present on GorillaLogic homepage
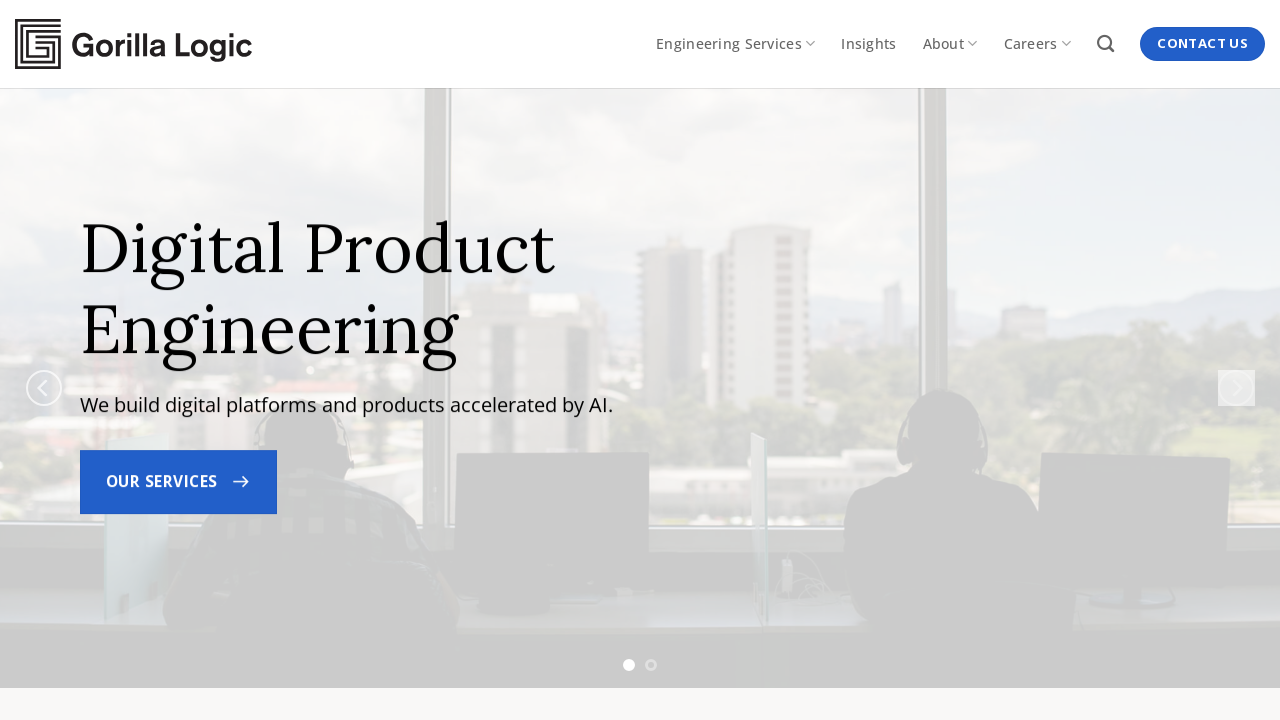

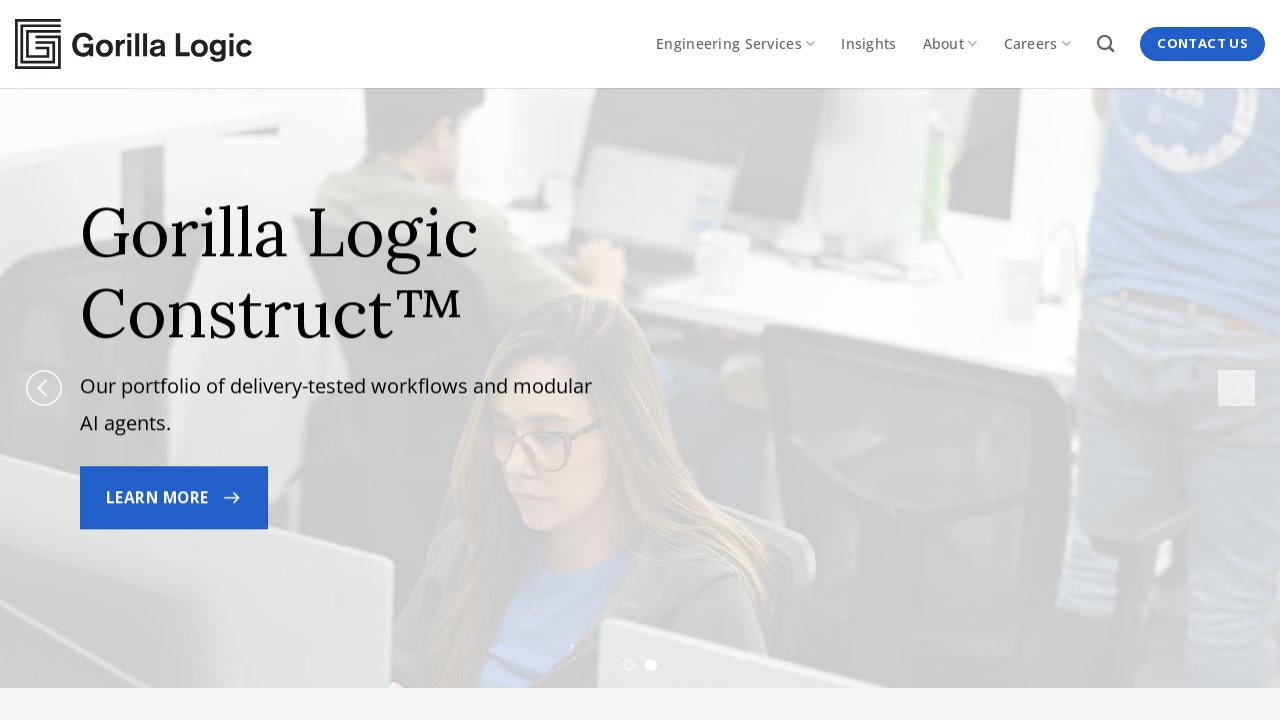